Tests waiting for an element to become enabled/clickable after a delay

Starting URL: https://demoqa.com/dynamic-properties

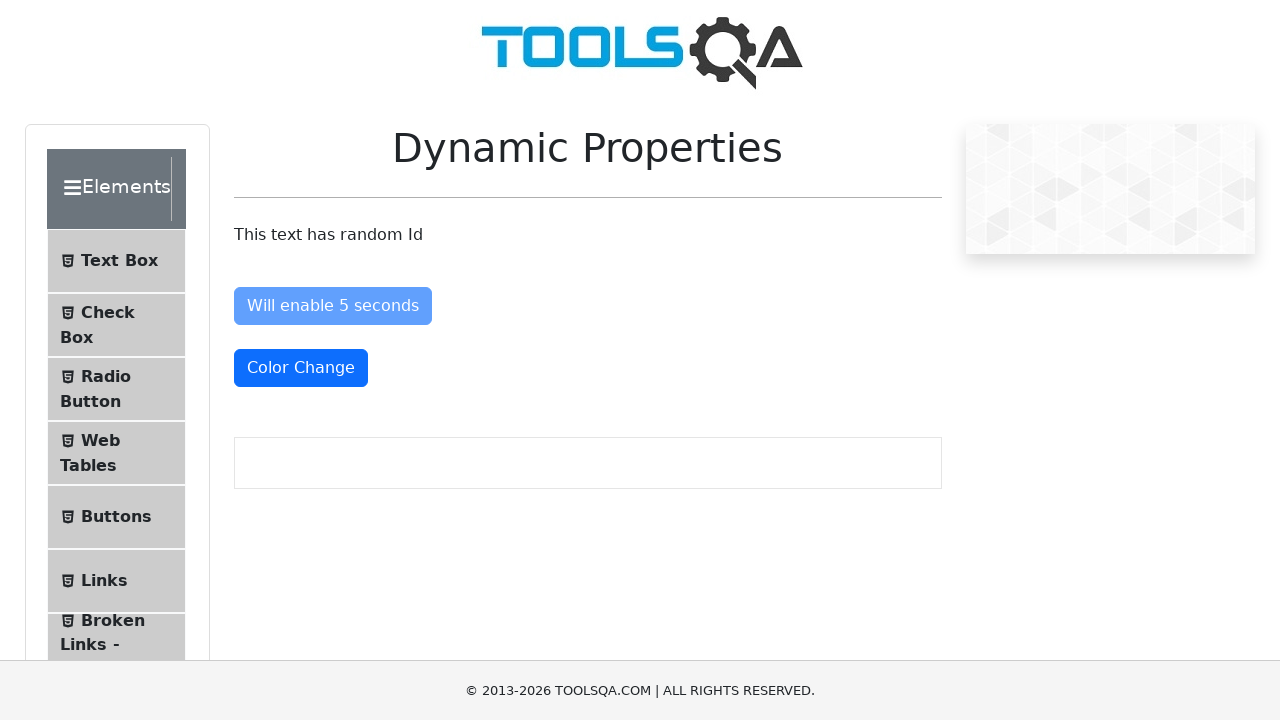

Located the 'Enable After' button element
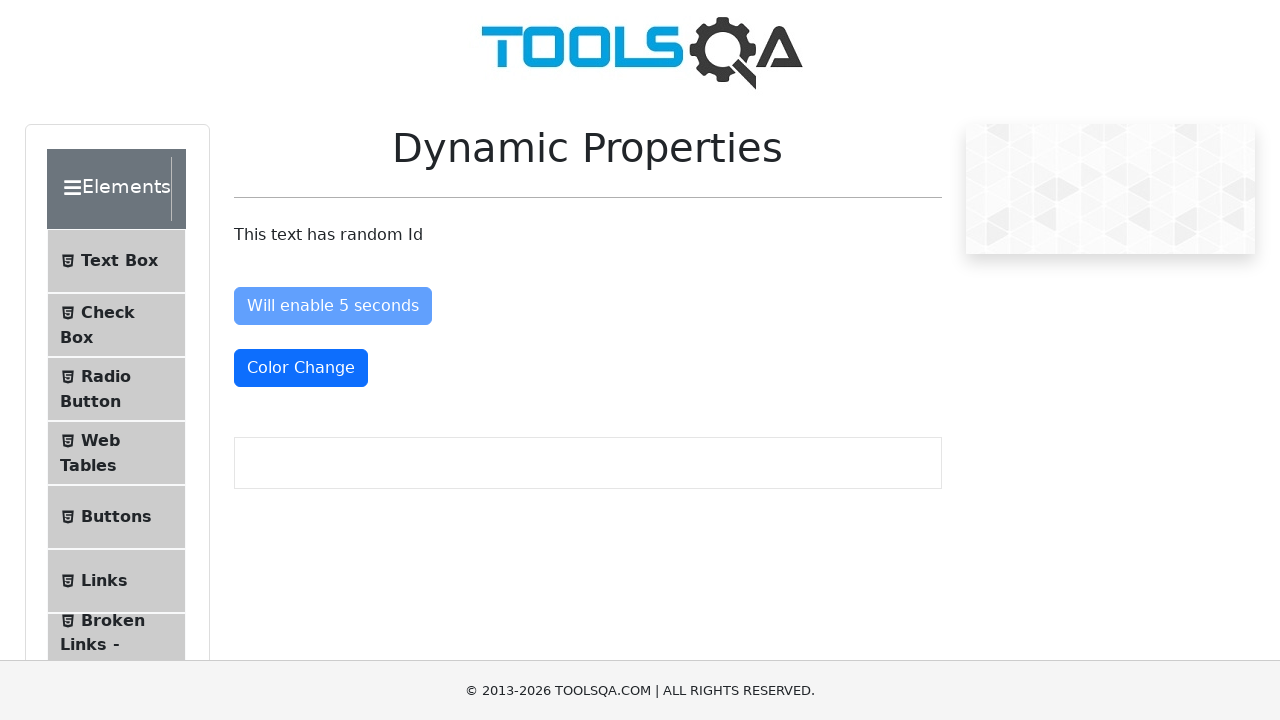

Checked initial enabled state of button: False
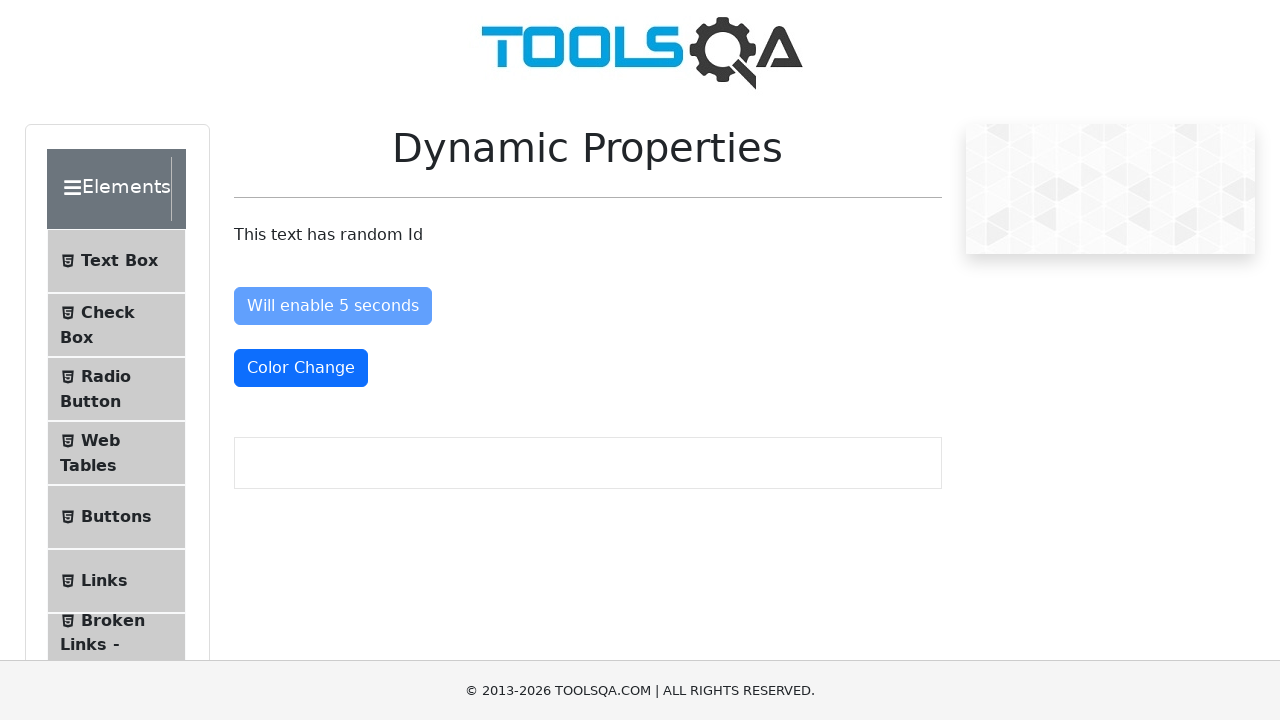

Waited for button element to be attached to DOM
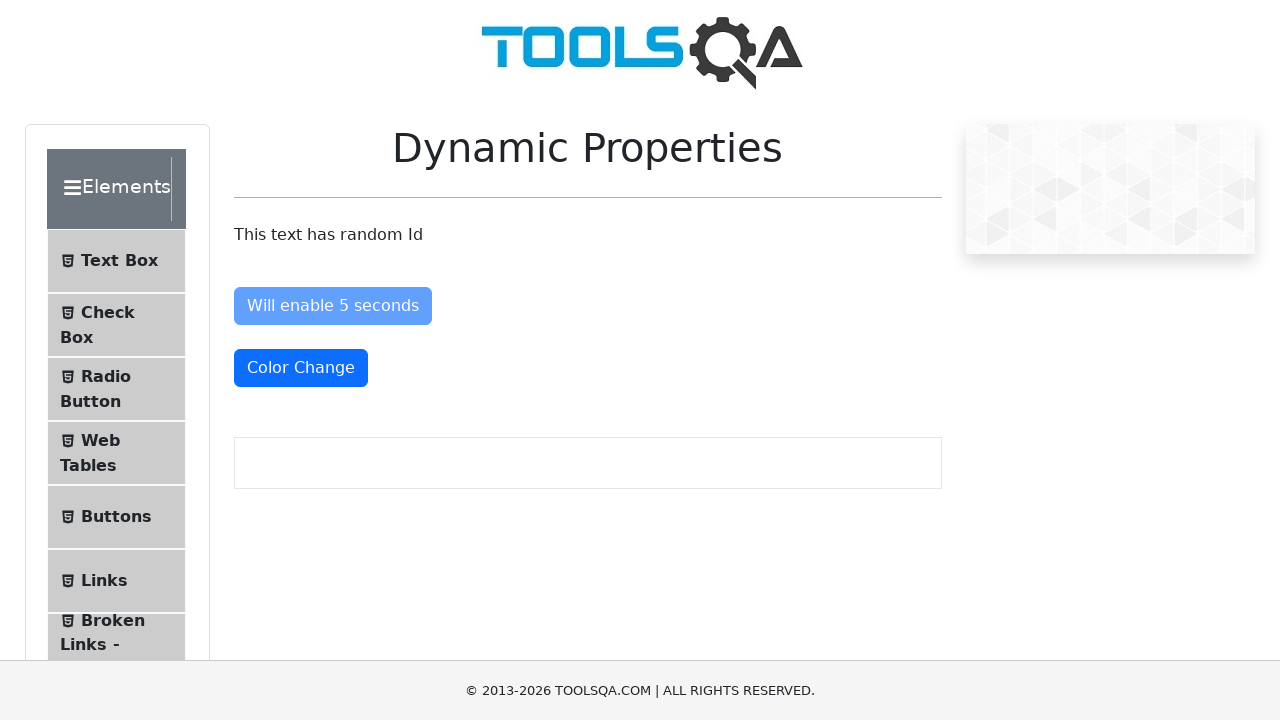

Waited for button to become enabled (disabled property set to false)
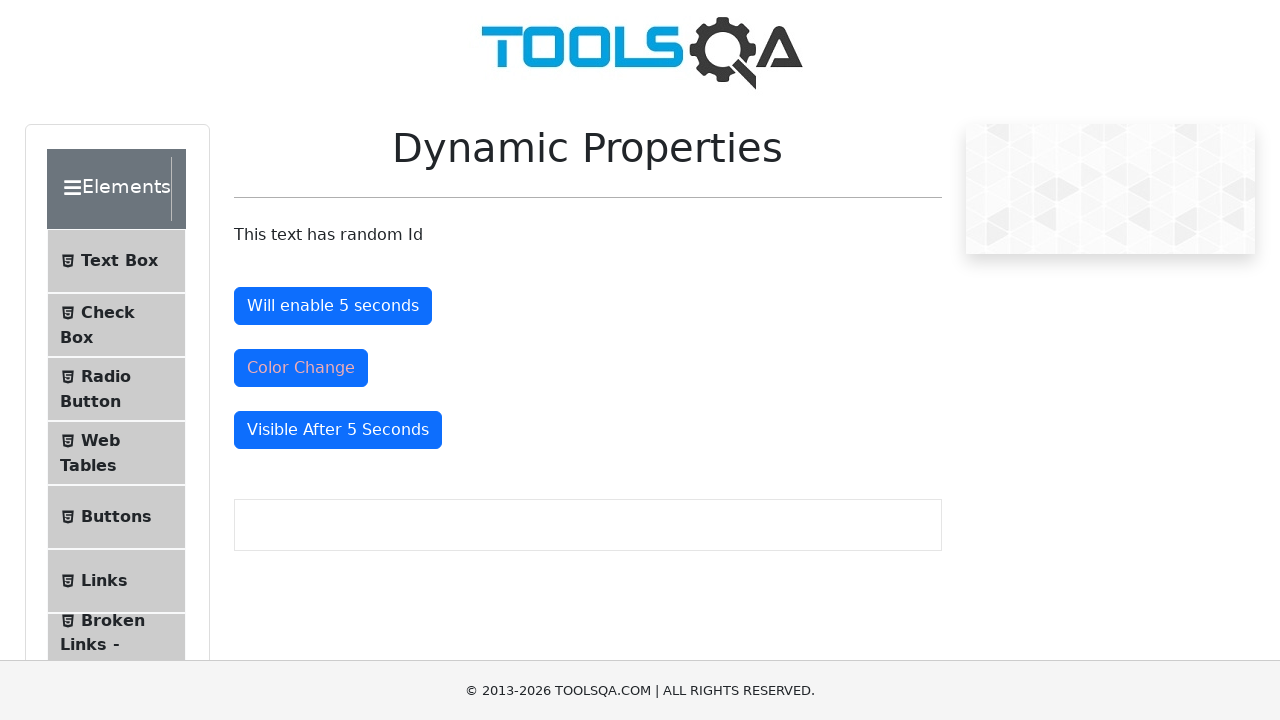

Asserted that button is now enabled
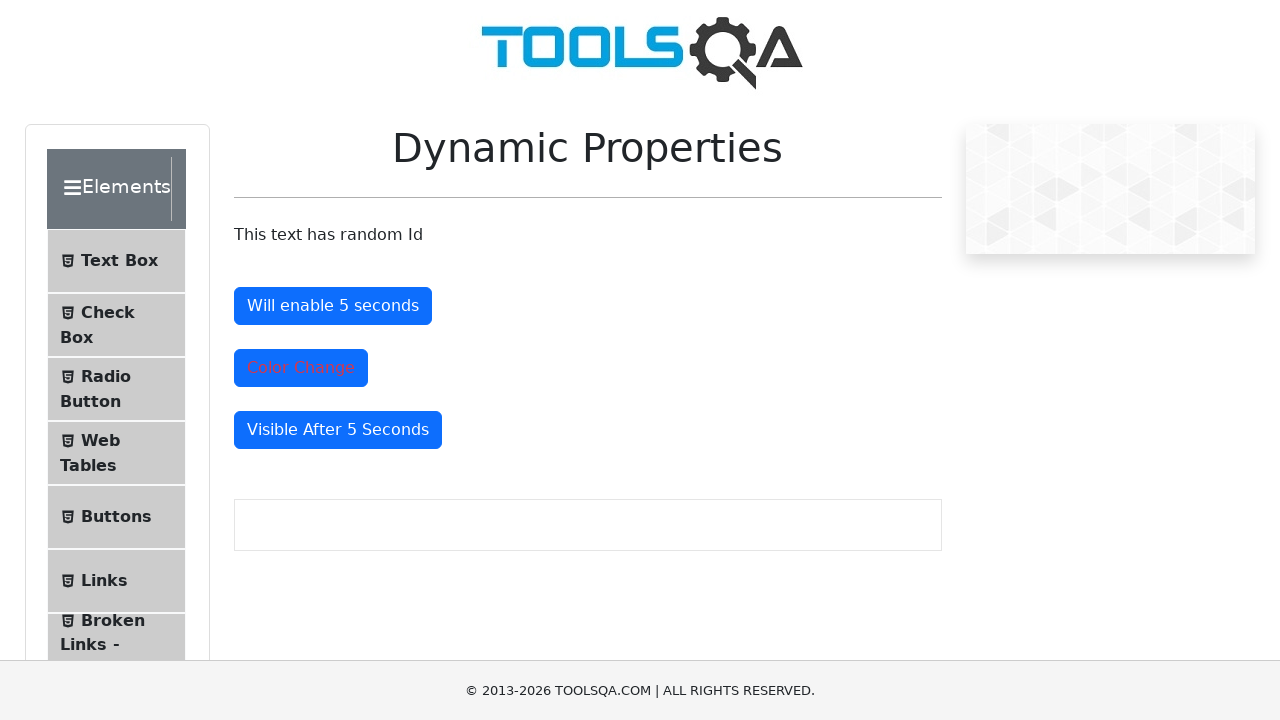

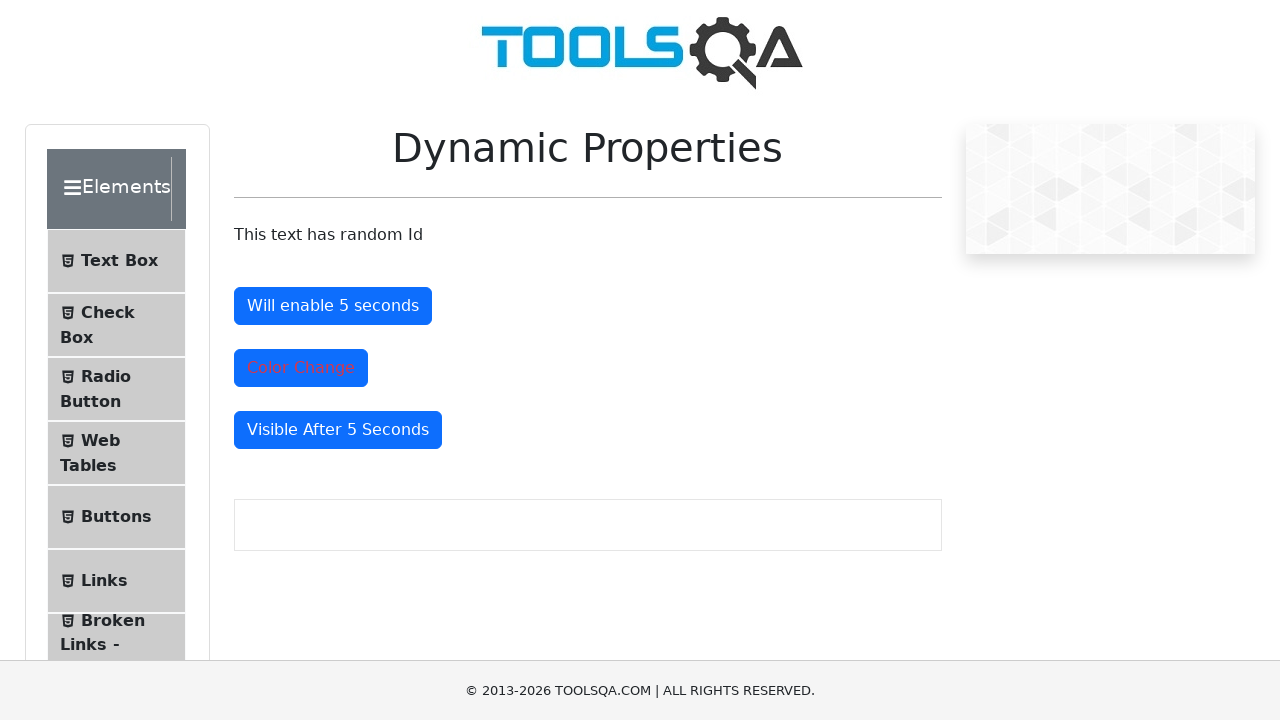